Checks if the name element is visible on the page

Starting URL: https://testautomationpractice.blogspot.com/

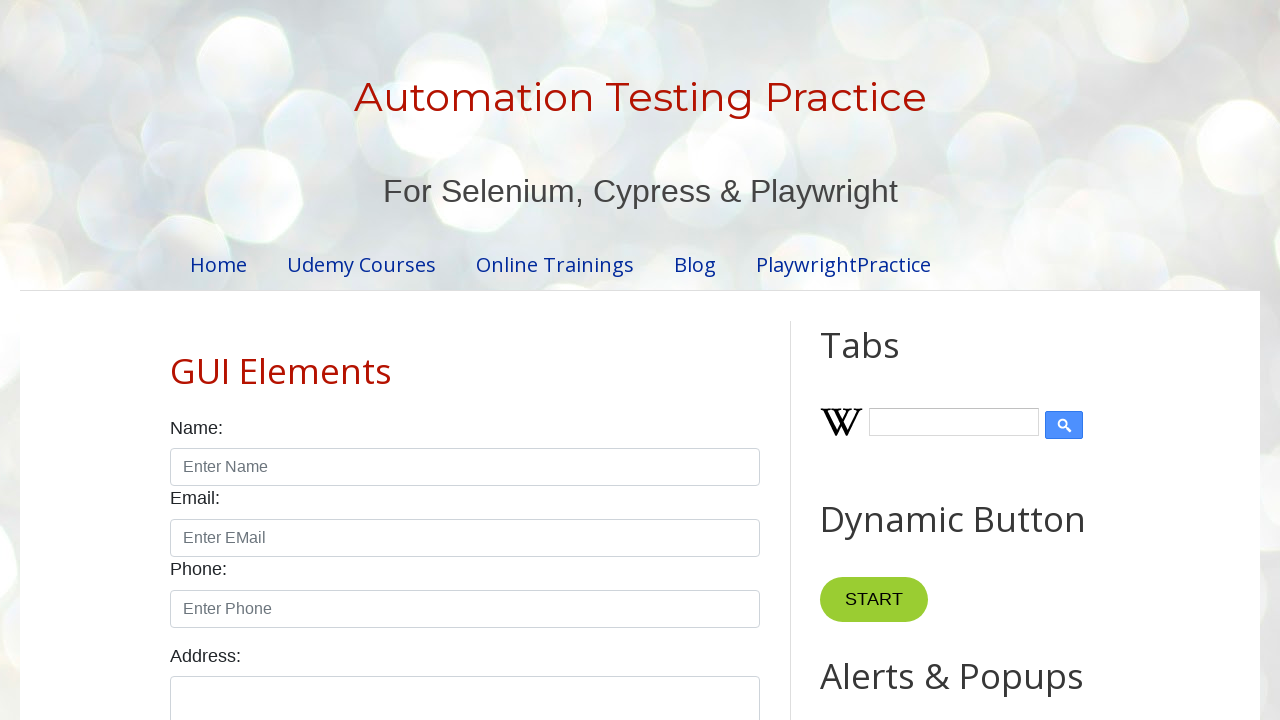

Navigated to testautomationpractice.blogspot.com
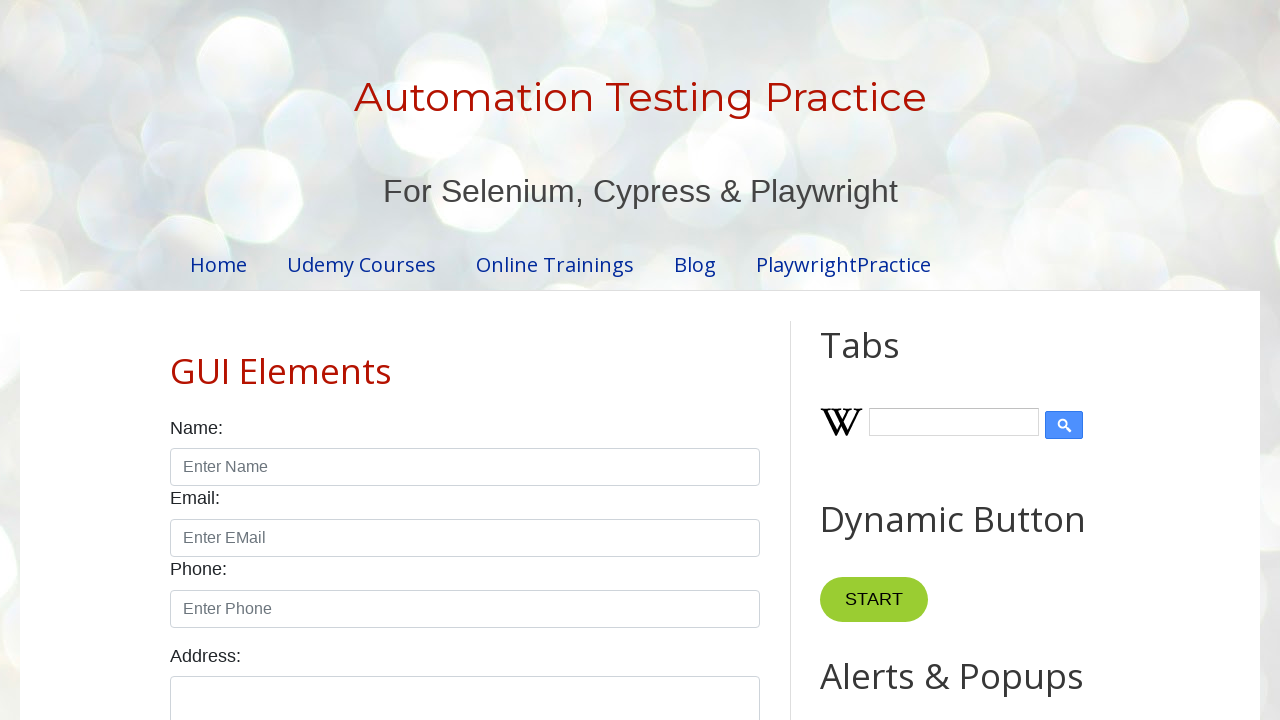

Checked if name element is visible on the page
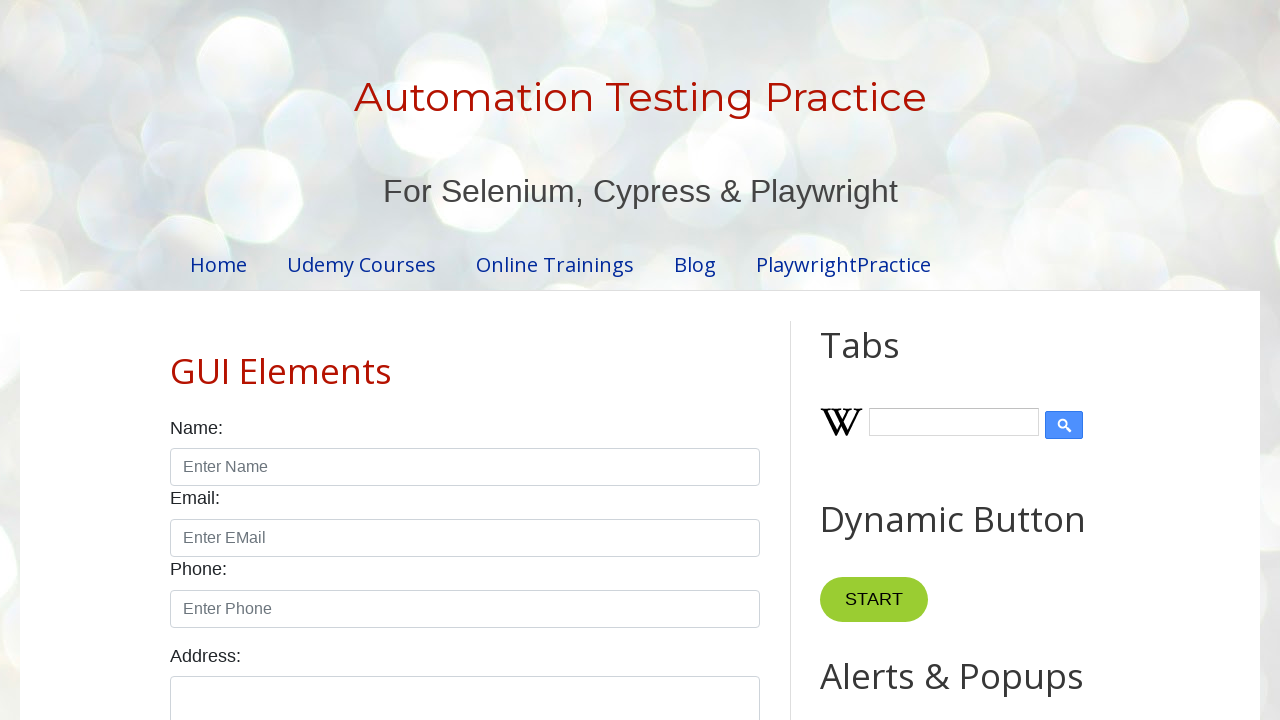

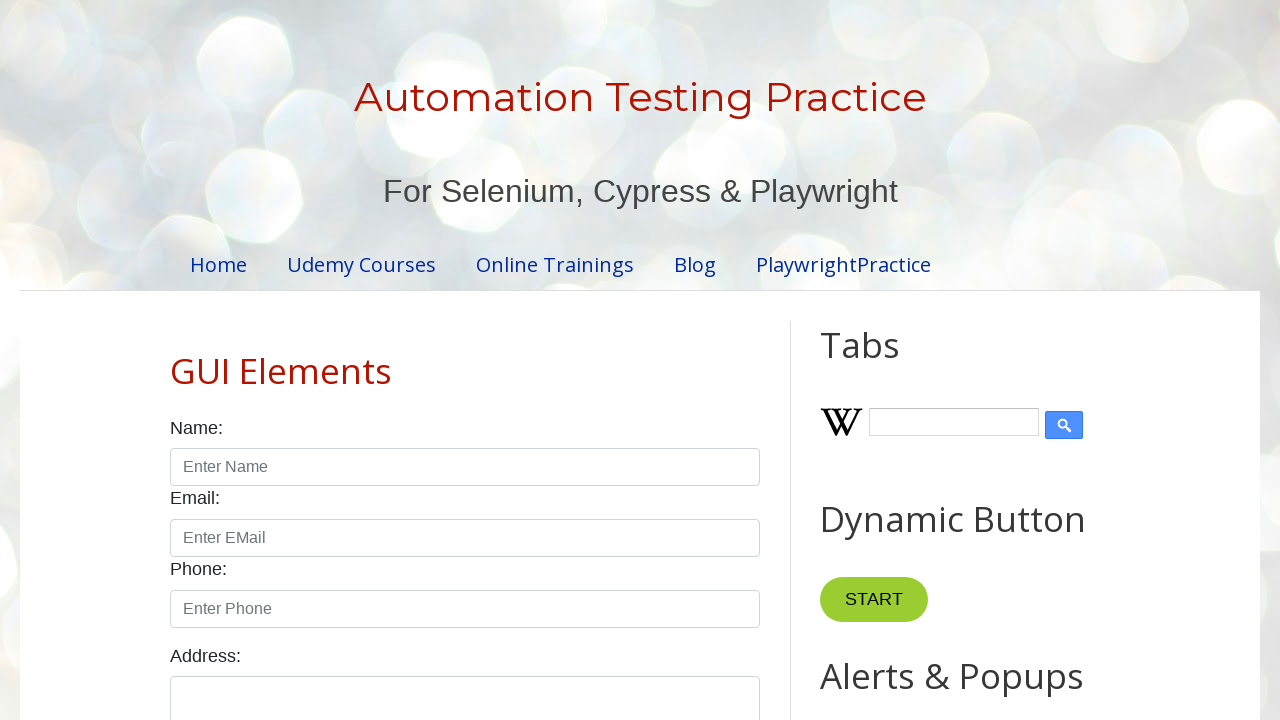